Tests file upload functionality by selecting a file, clicking the upload button, and verifying the success message is displayed

Starting URL: https://practice.cydeo.com/upload

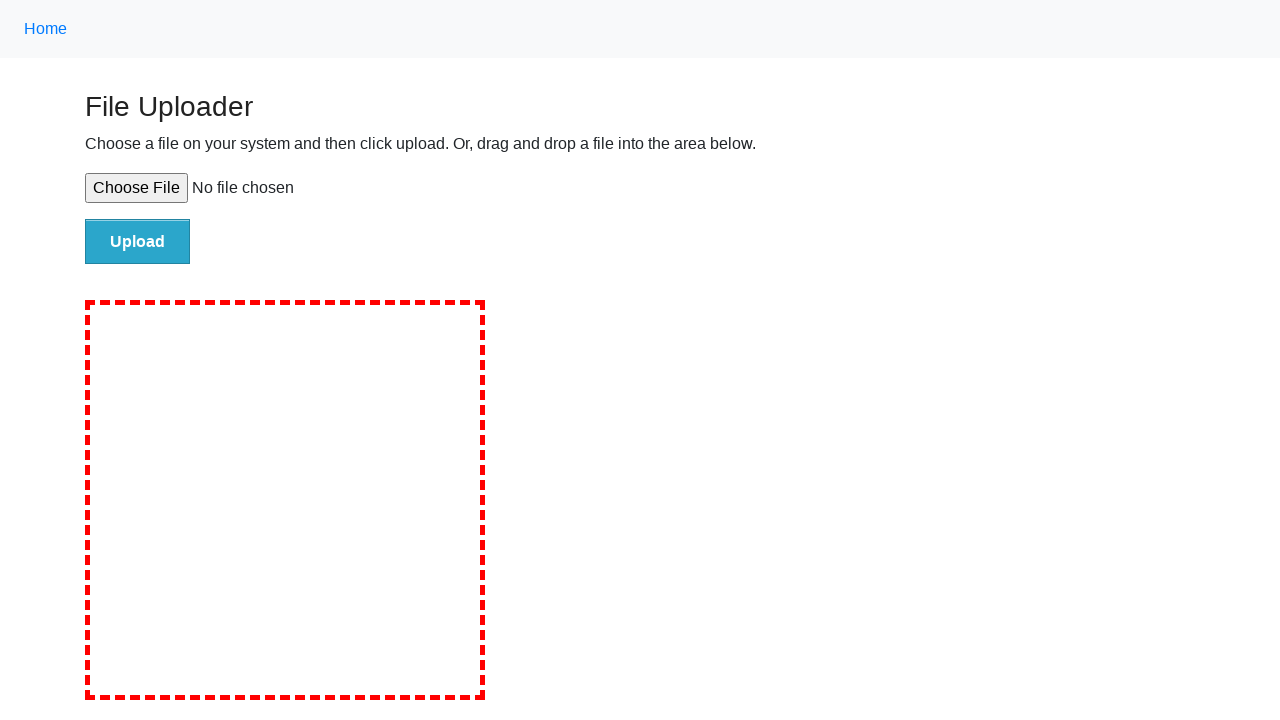

Created temporary test file for upload
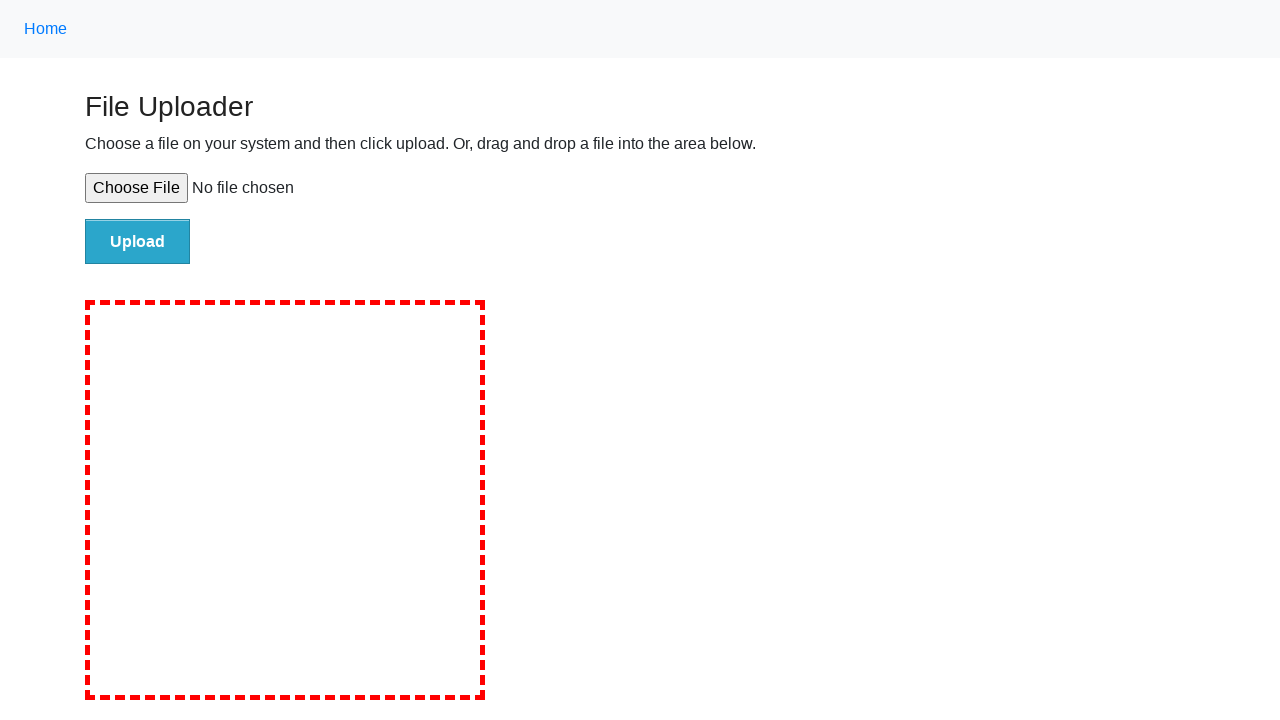

Selected file for upload via file input
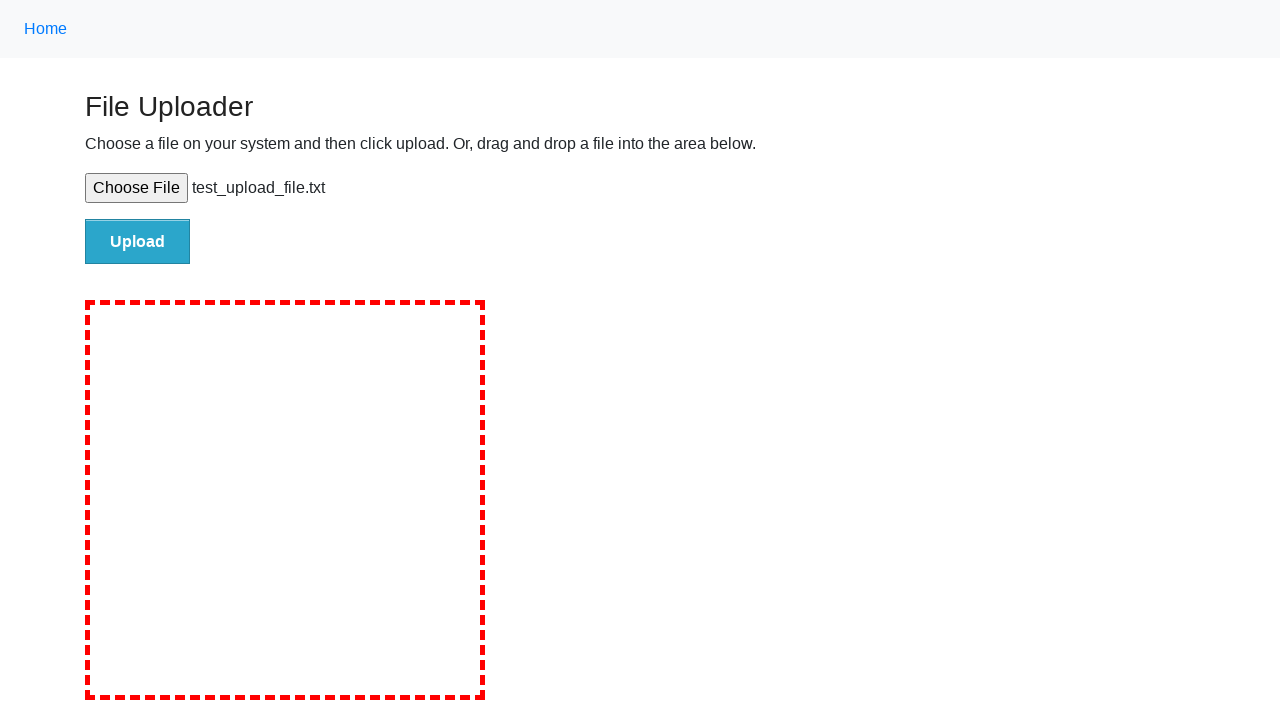

Clicked upload button to submit file at (138, 241) on #file-submit
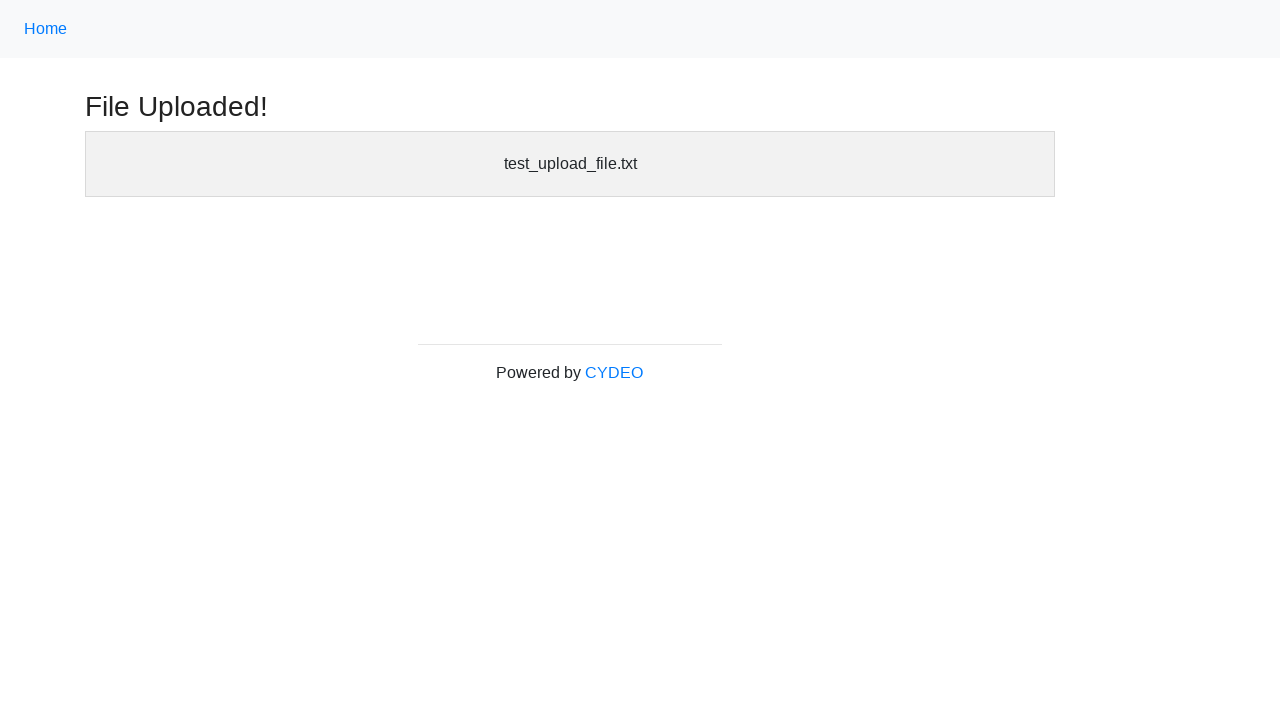

Success header became visible
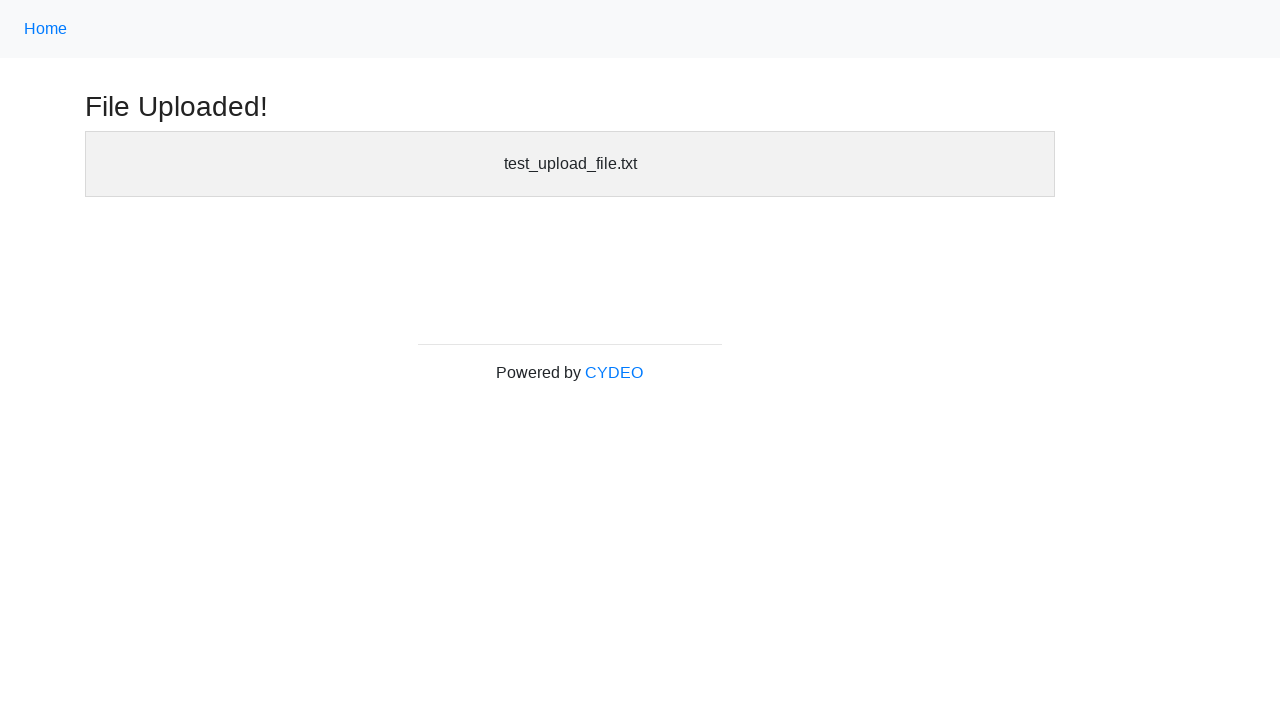

Verified success header is displayed
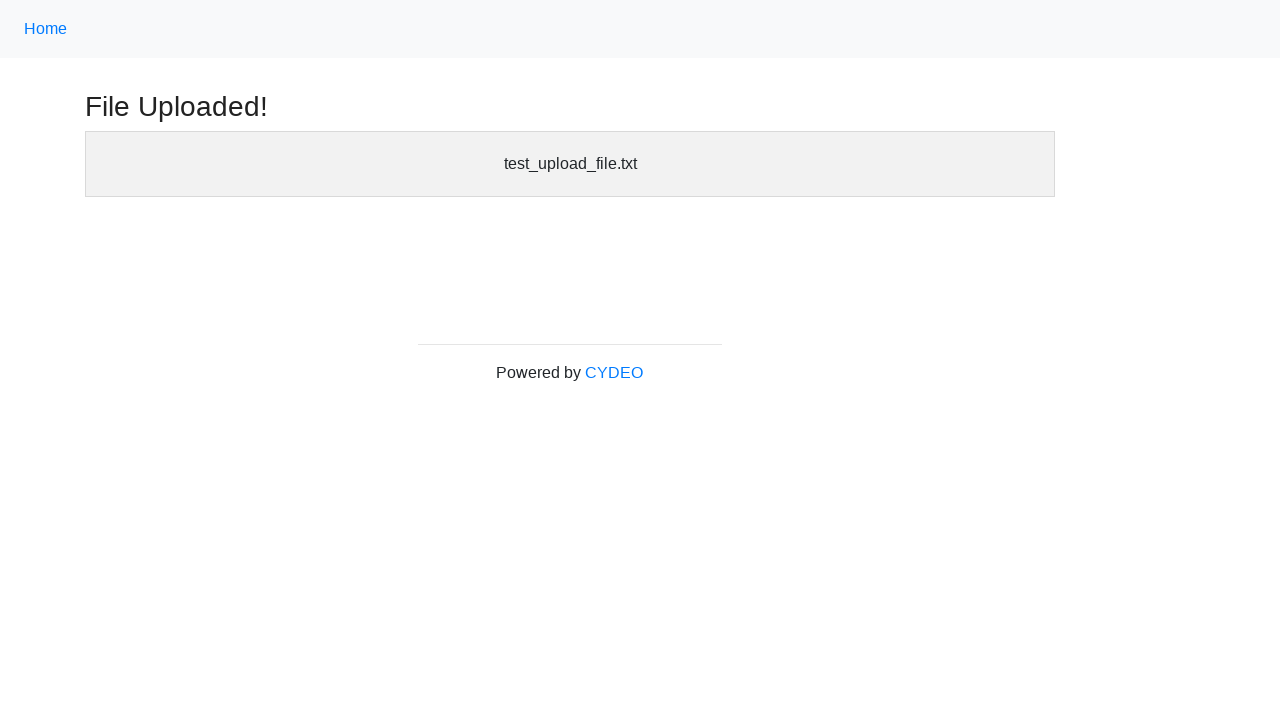

Cleaned up temporary test file
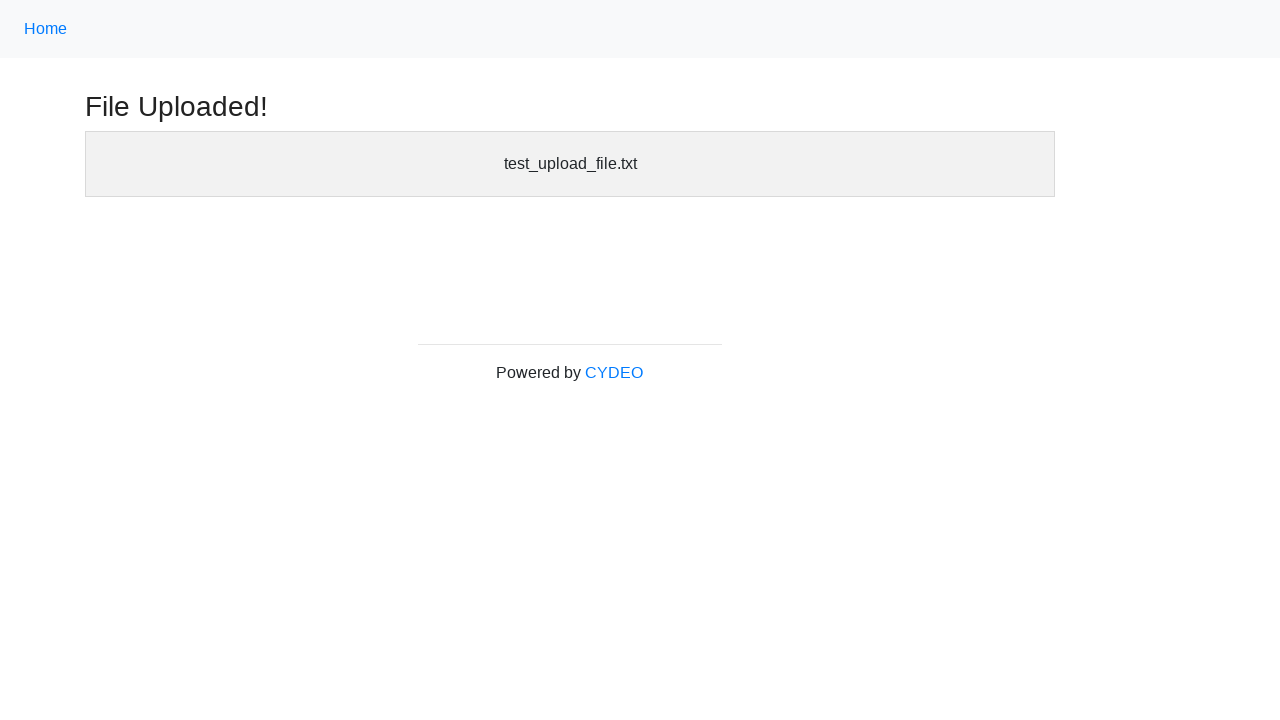

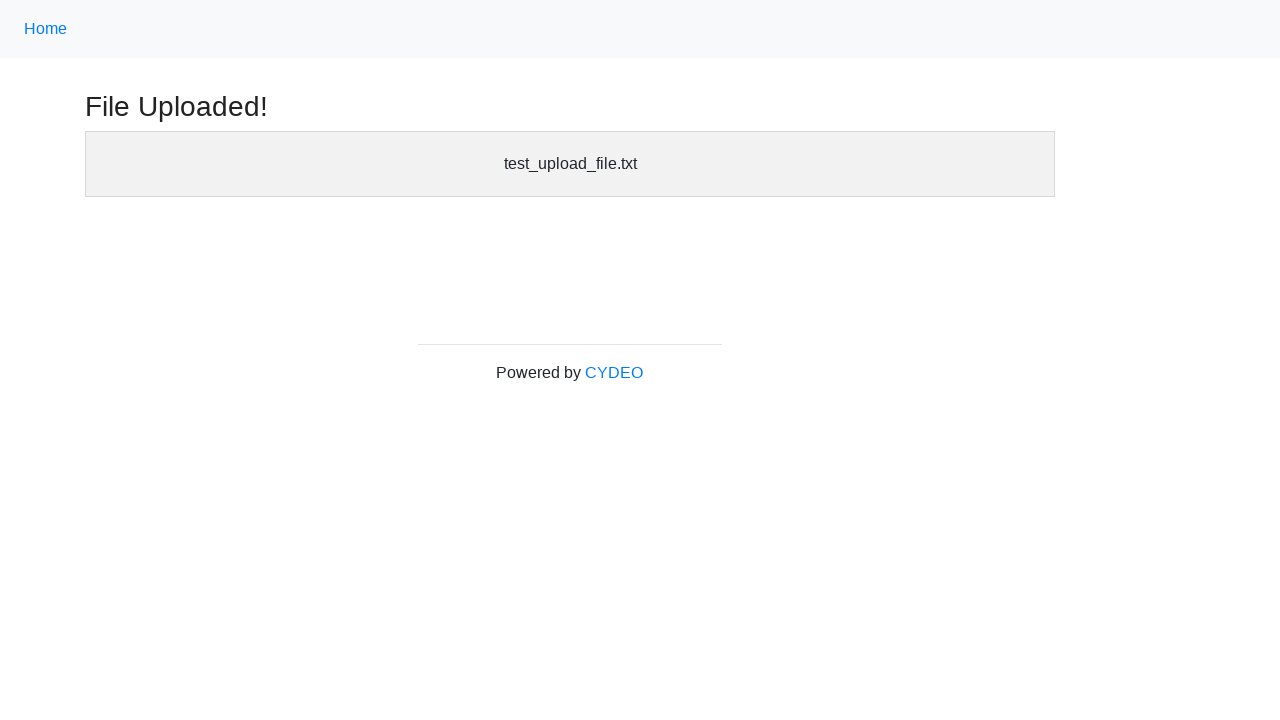